Navigates to a testing website and scrolls down 400 pixels using JavaScript execution

Starting URL: http://www.thetestingworld.com/testings

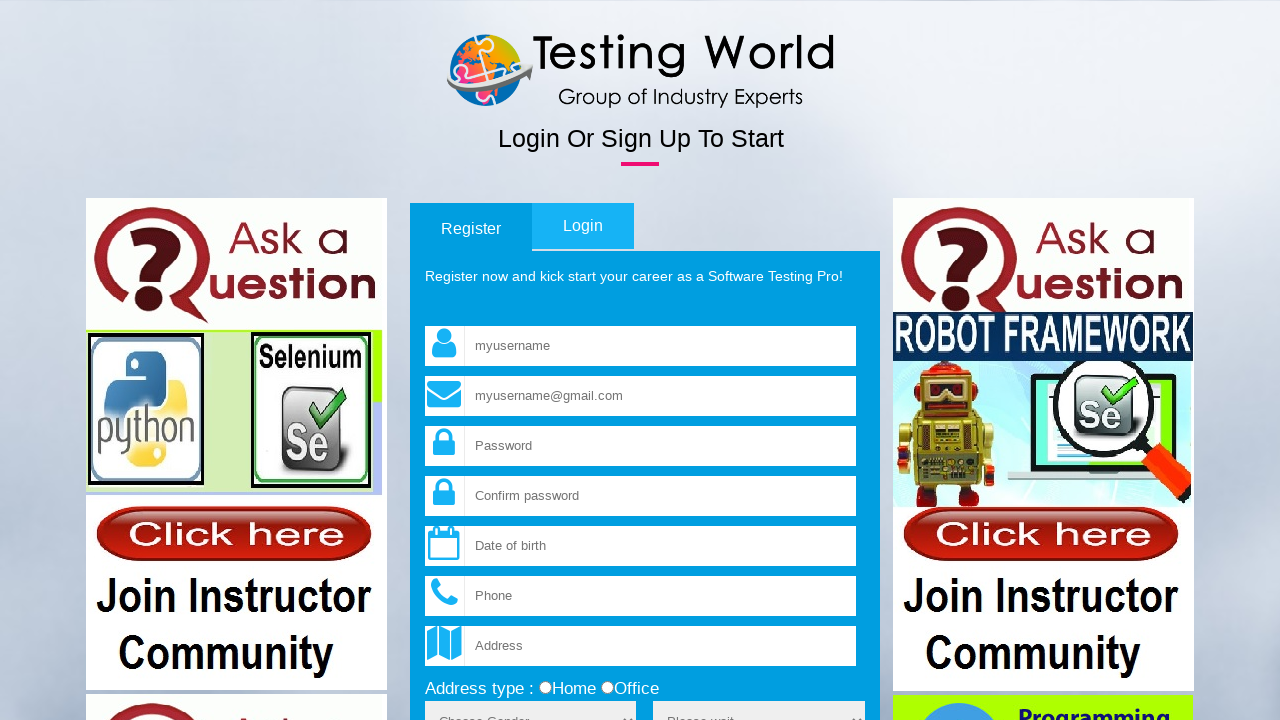

Navigated to http://www.thetestingworld.com/testings
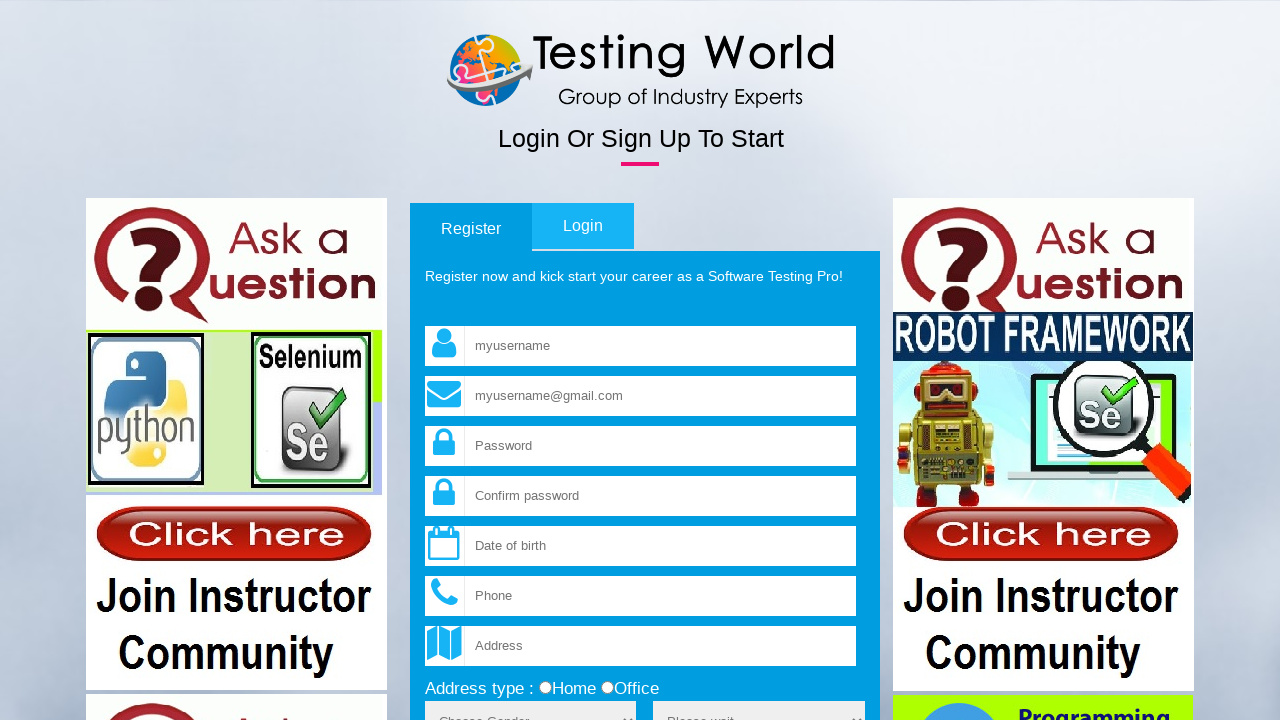

Scrolled down 400 pixels using JavaScript
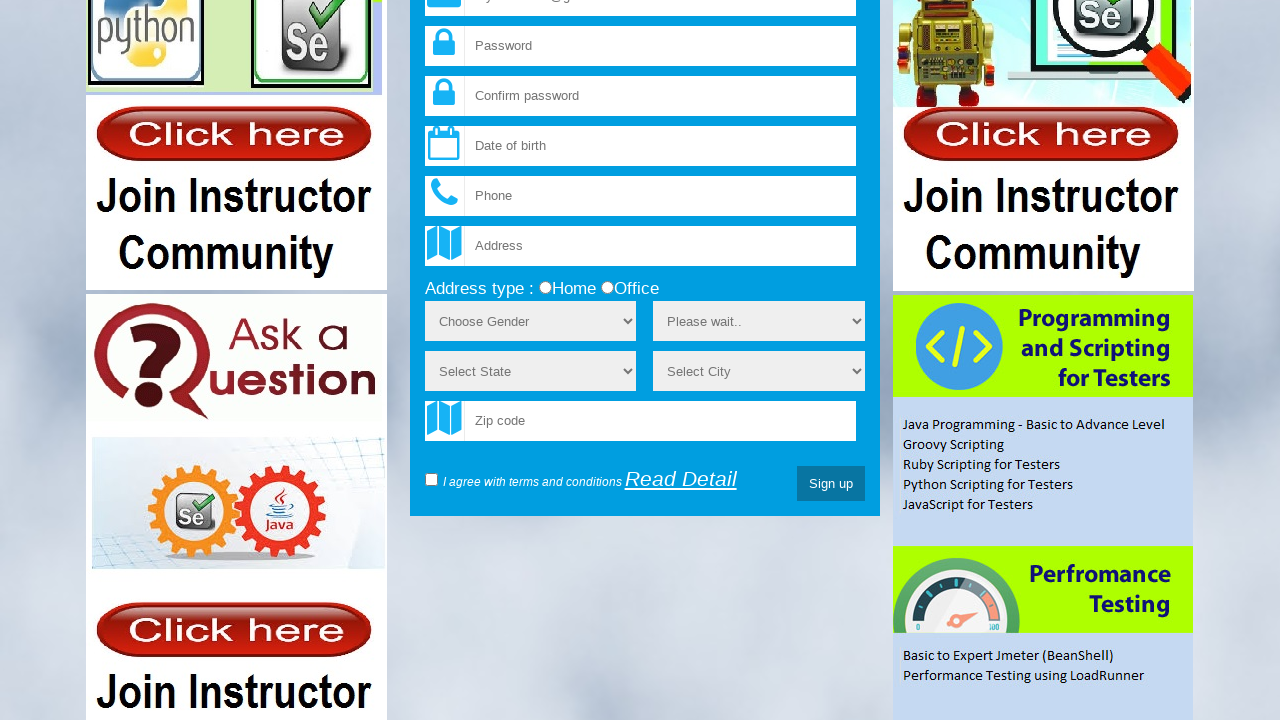

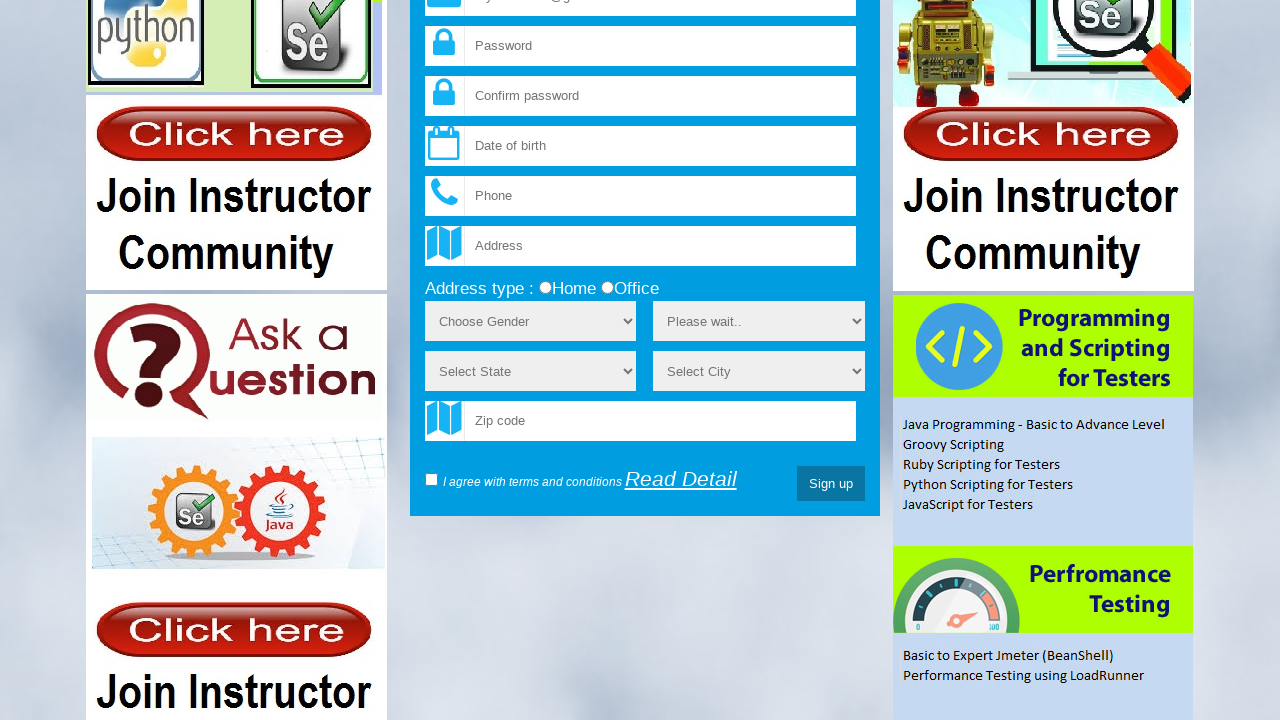